Tests browser alert handling by clicking a button to trigger an alert, retrieving the alert text, and accepting the alert dialog.

Starting URL: https://demo.automationtesting.in/Alerts.html

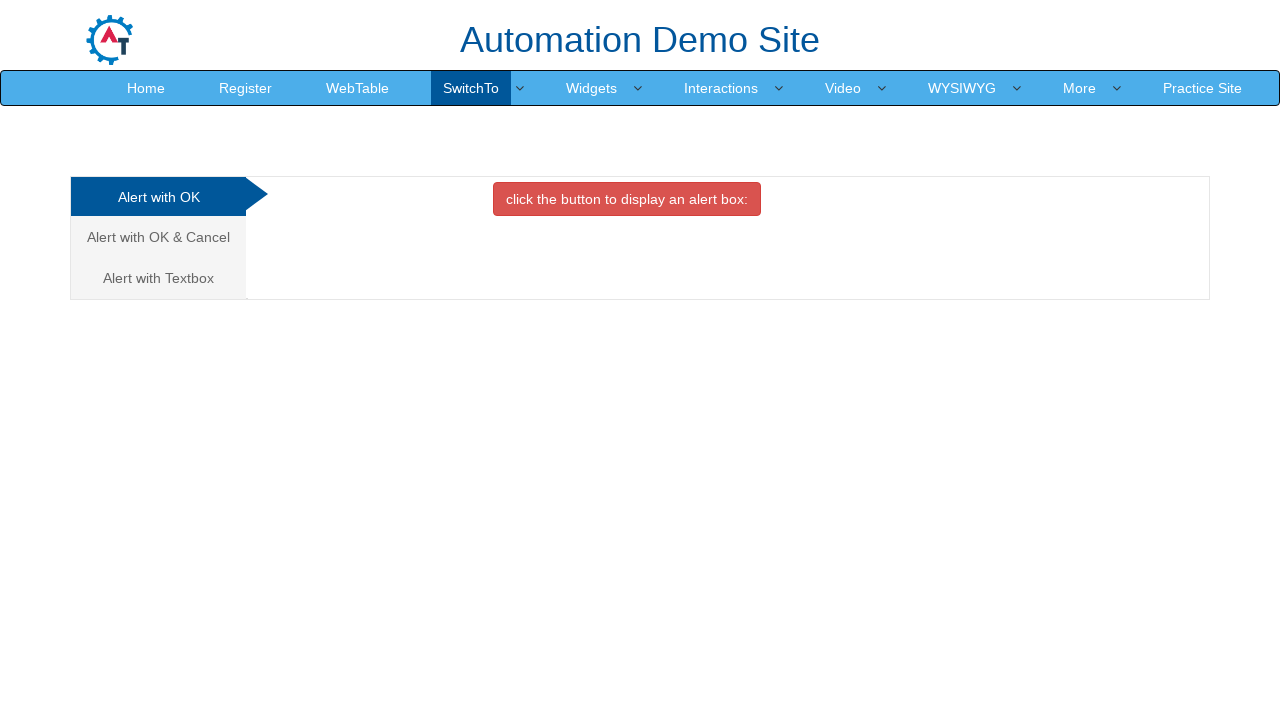

Clicked button to trigger alert dialog at (627, 199) on xpath=/html/body/div[1]/div/div/div/div[2]/div[1]/button
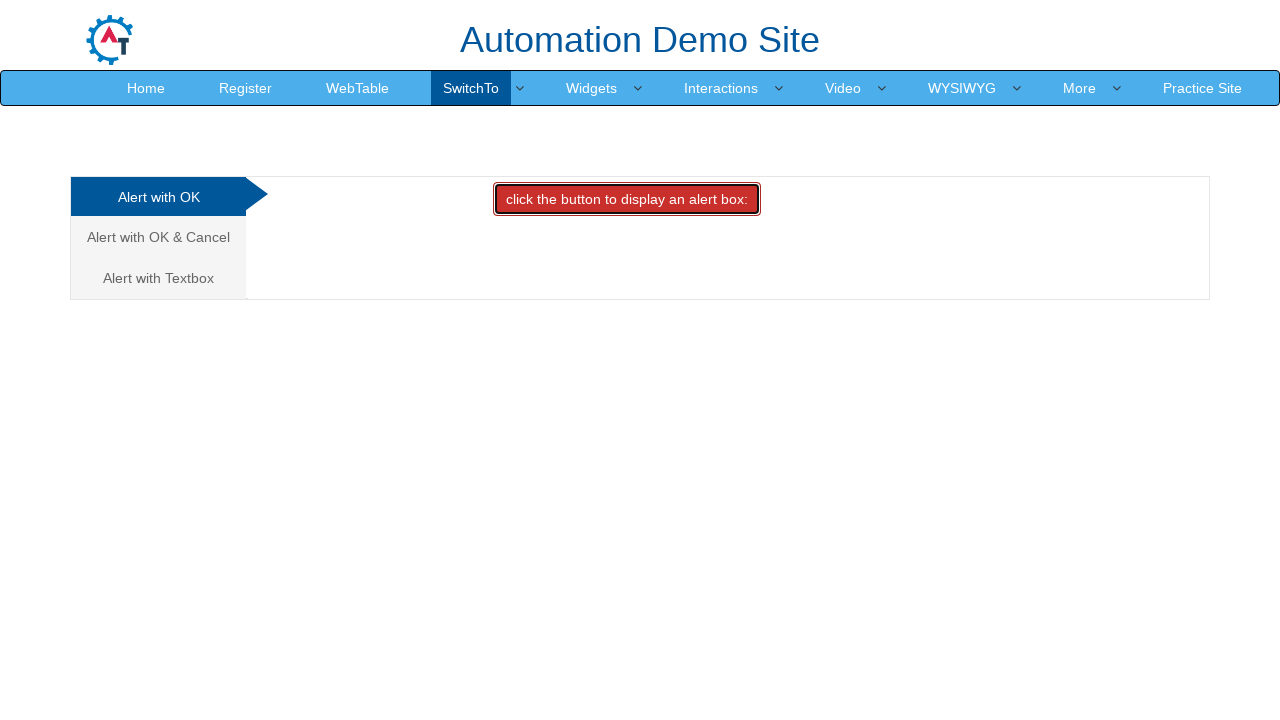

Set up dialog handler to accept alerts
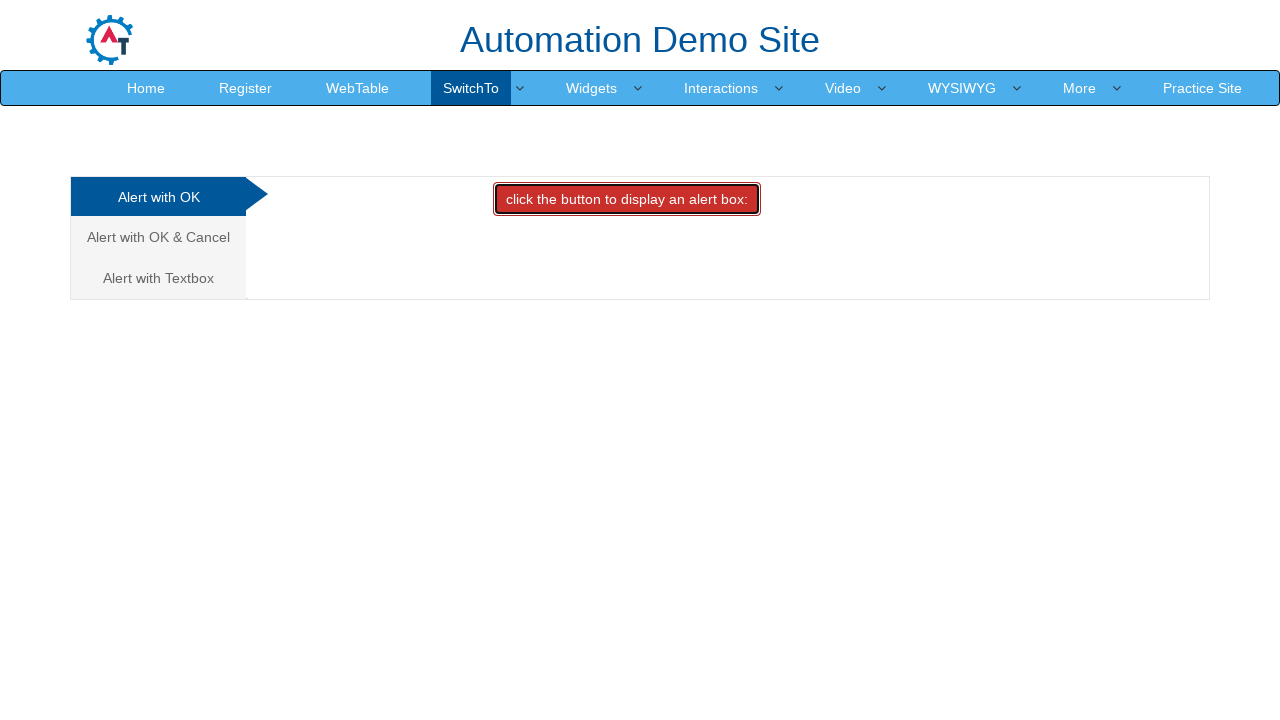

Clicked button again to trigger second alert at (627, 199) on xpath=/html/body/div[1]/div/div/div/div[2]/div[1]/button
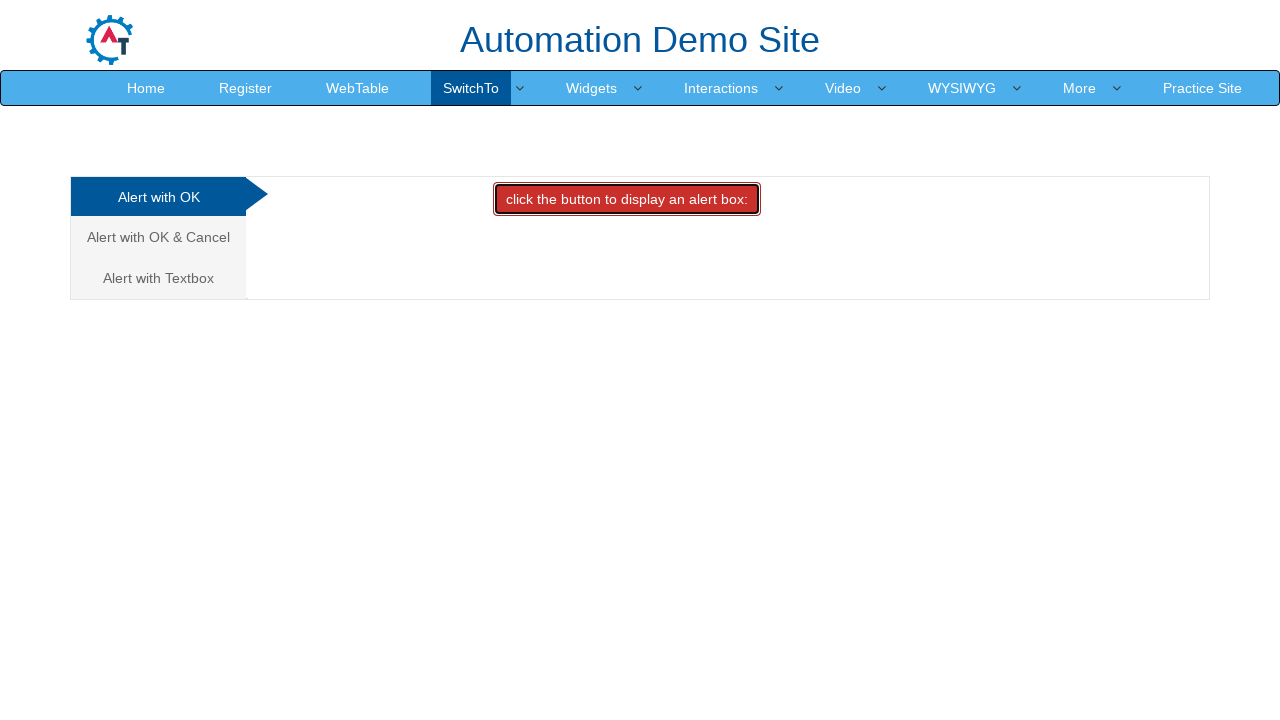

Waited for alert handling to complete
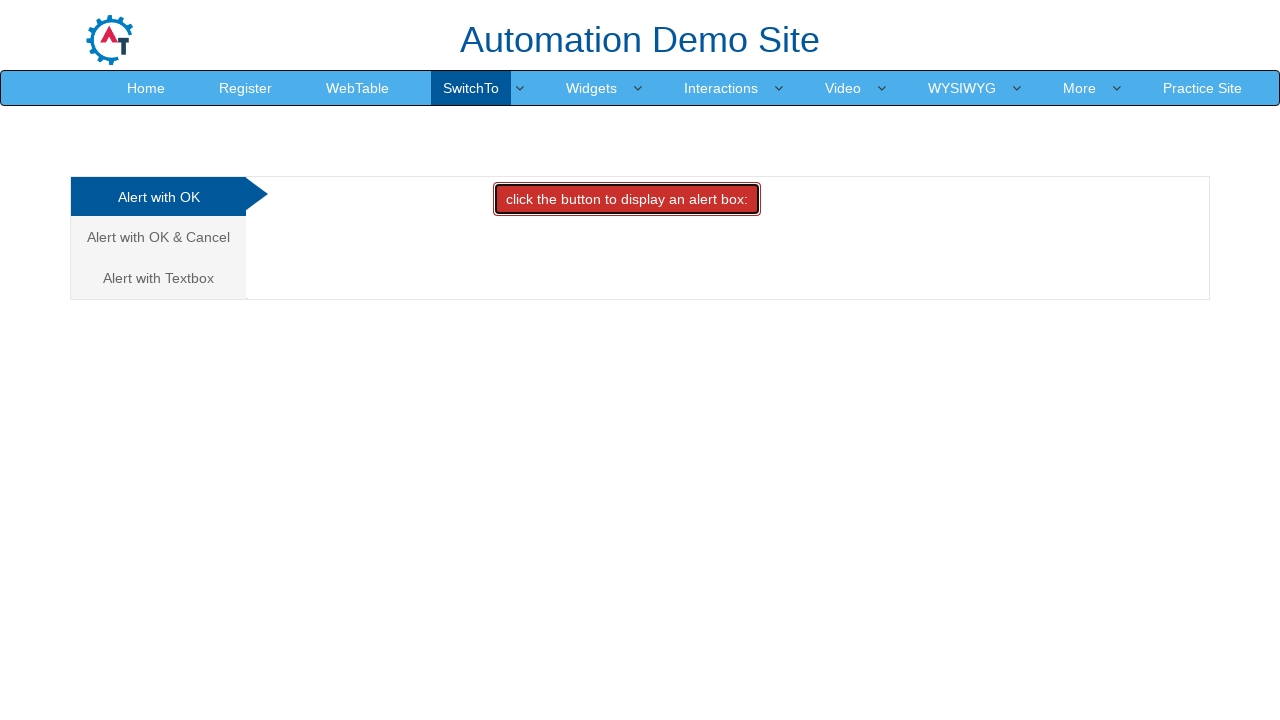

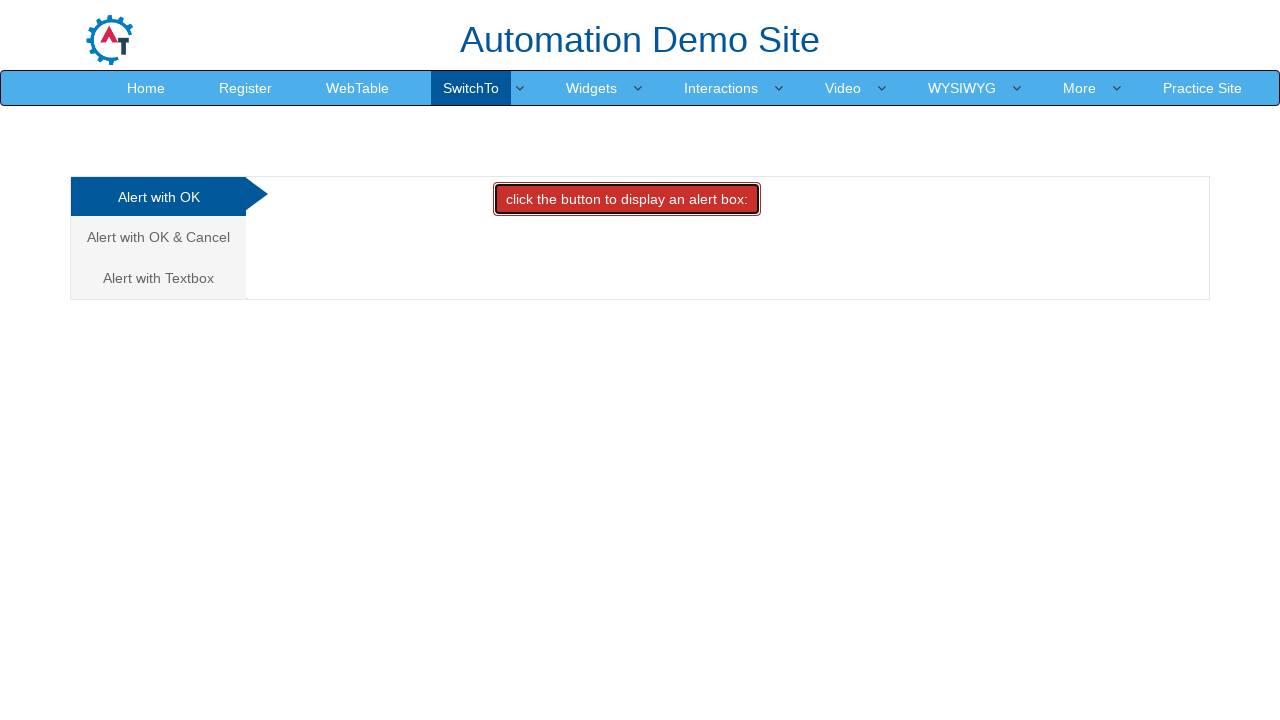